Tests navigation menu interaction by hovering over the "新聞" (News) link and verifying that "台股盤勢" text appears on the page

Starting URL: https://www.cnyes.com/

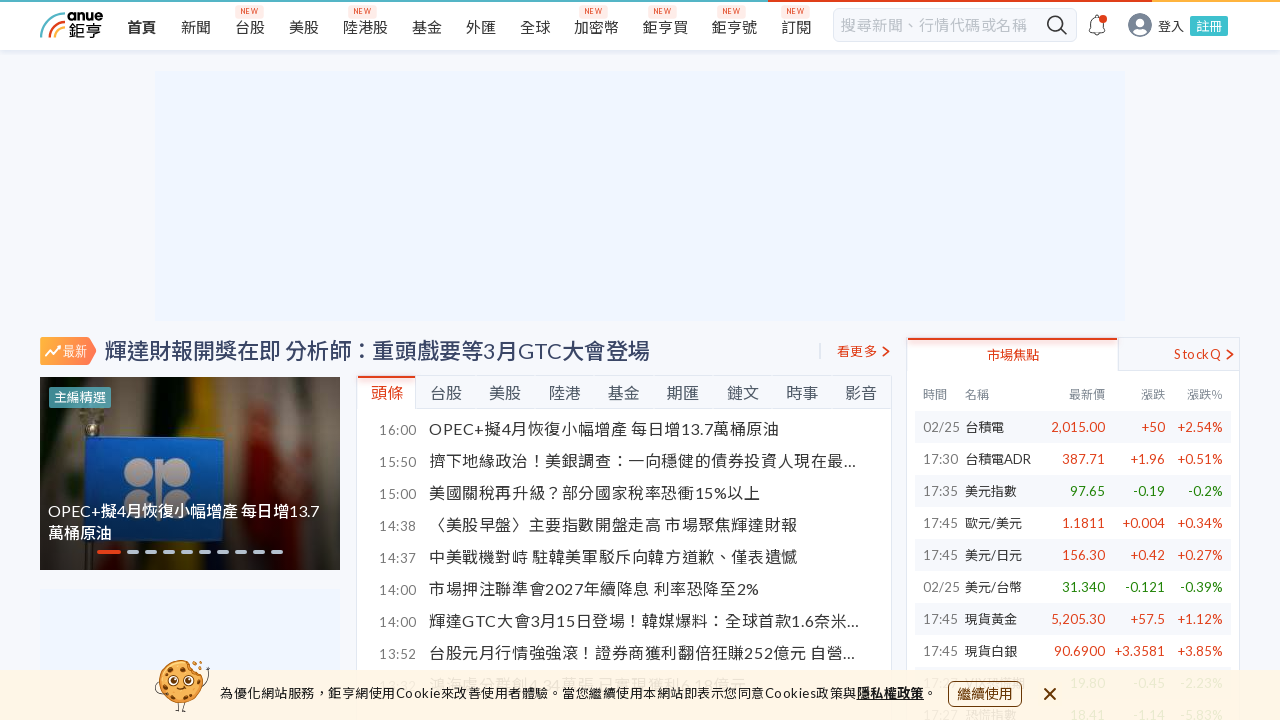

Located the '新聞' (News) navigation link
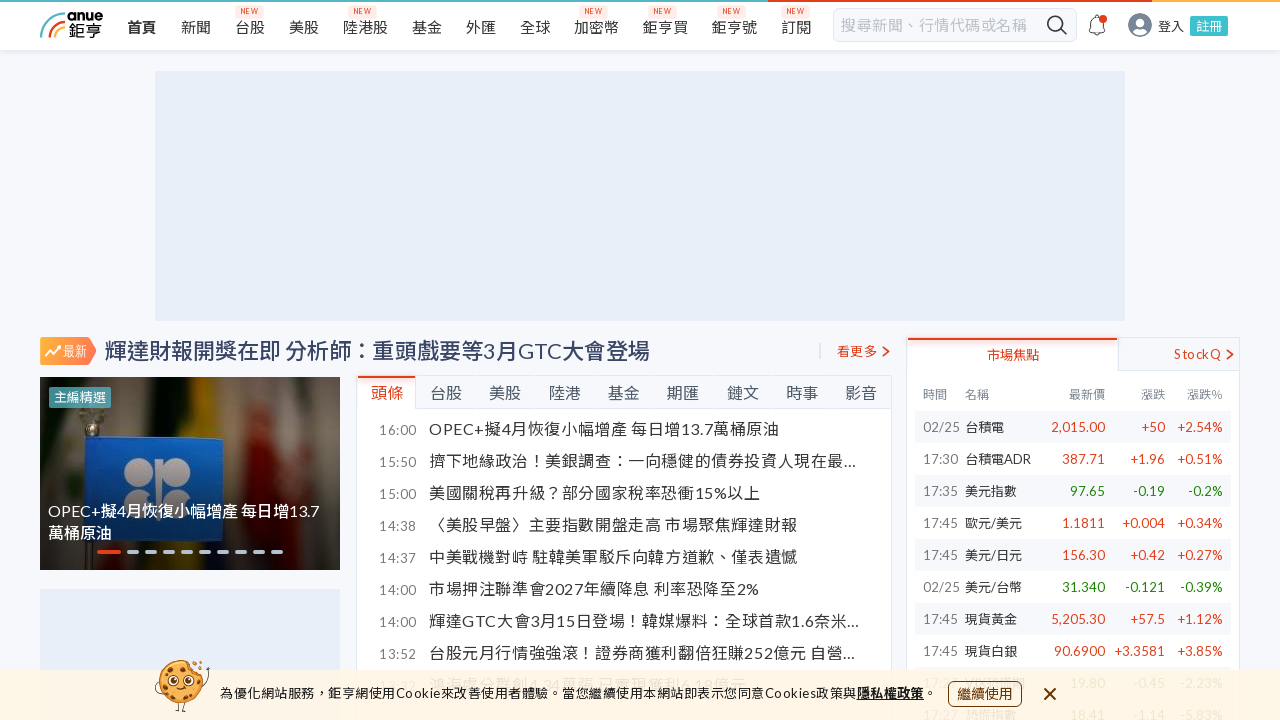

Hovered over the '新聞' (News) link to trigger dropdown menu at (196, 27) on nav ul li a[data-global-ga-label="新聞"]>span
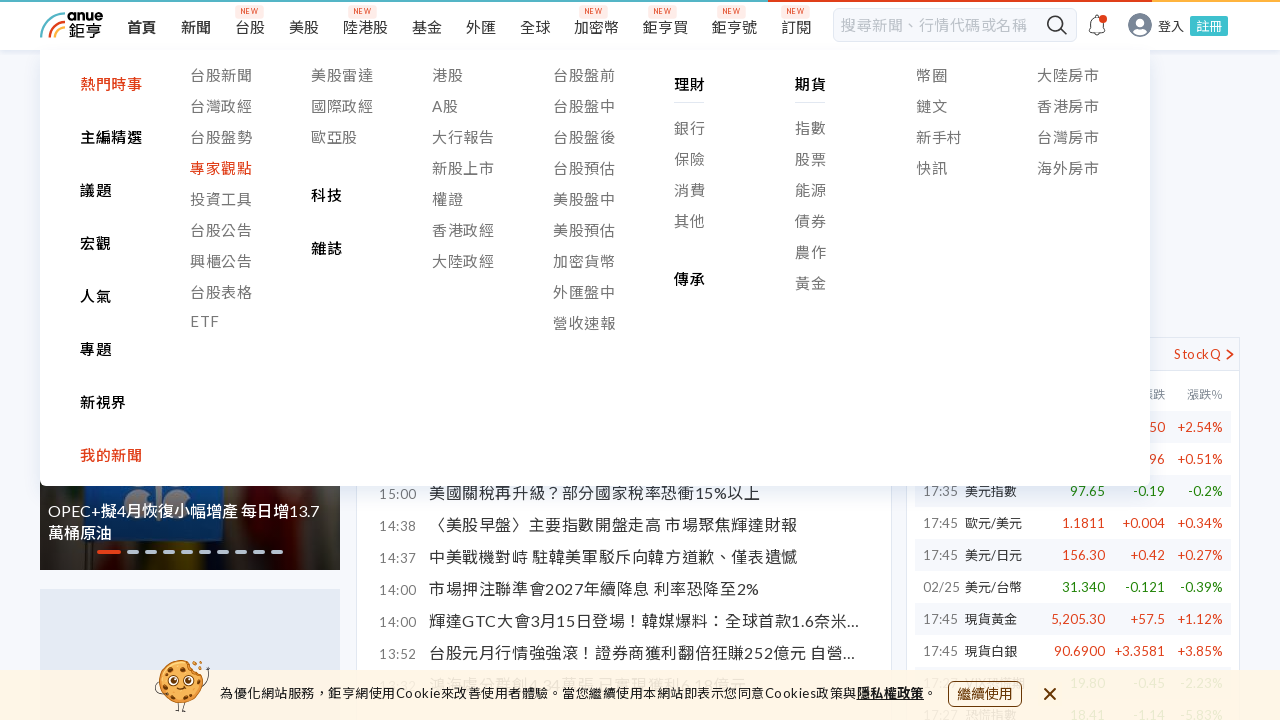

Waited 500ms for hover effect to complete
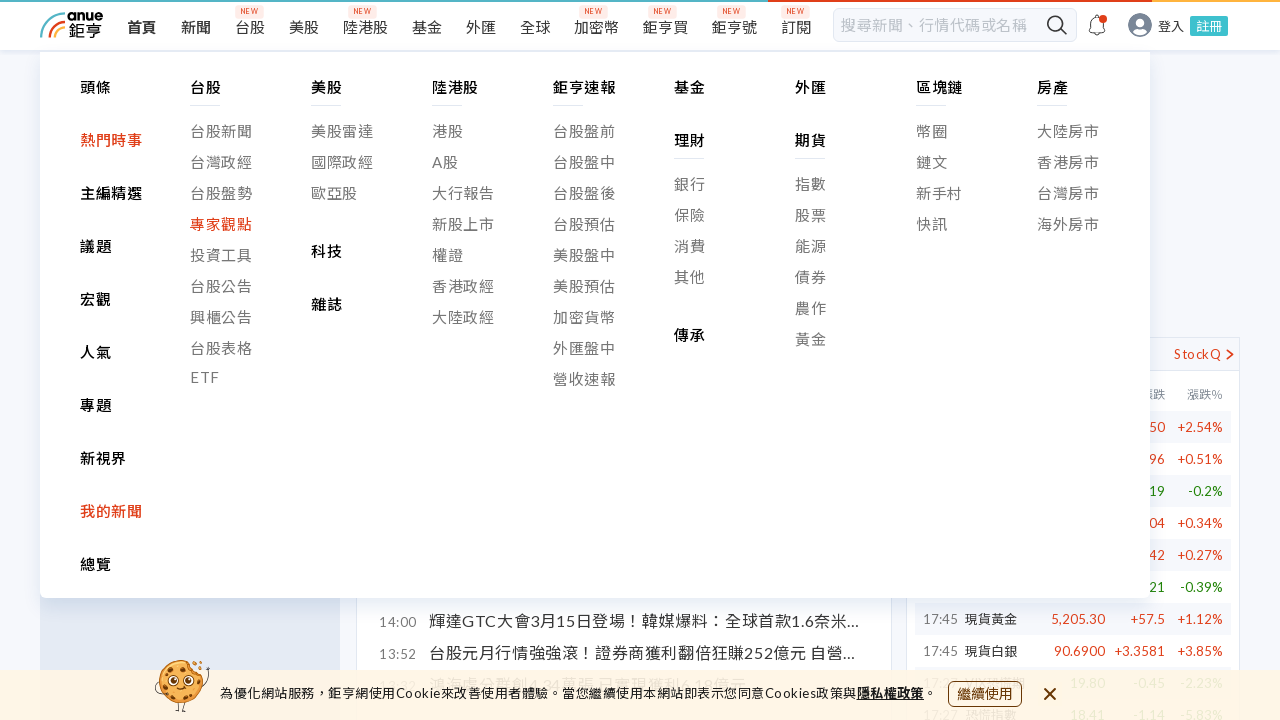

Verified that '台股盤勢' text appears on the page after hovering
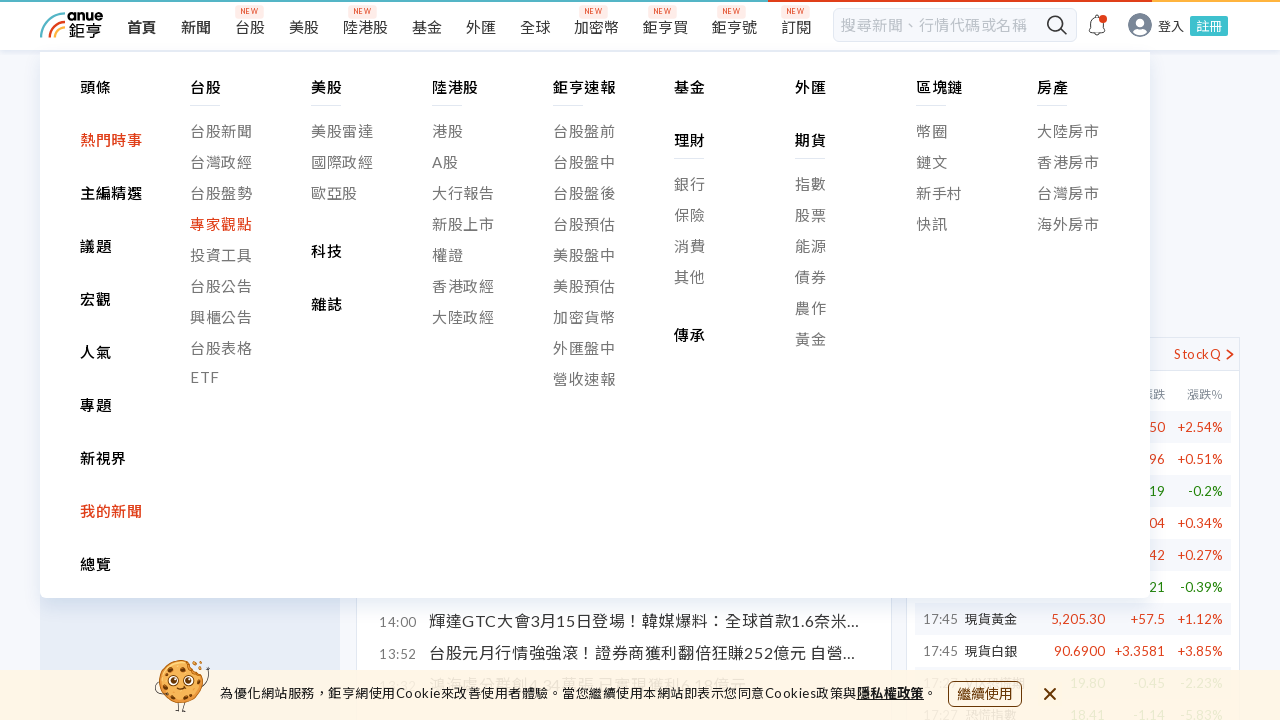

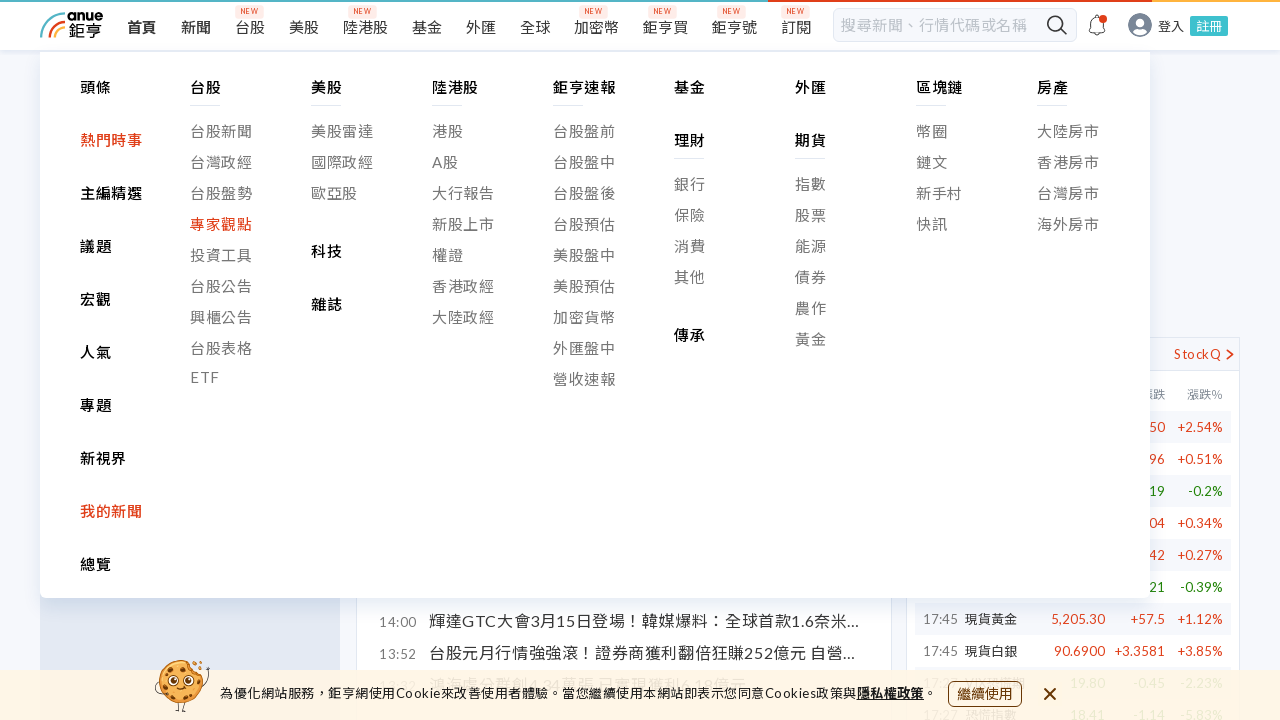